Tests iframe switching functionality by navigating to jQuery UI draggable demo, switching into the demo iframe to verify element visibility, then switching back to main content and clicking on the Droppable link

Starting URL: https://jqueryui.com/draggable/

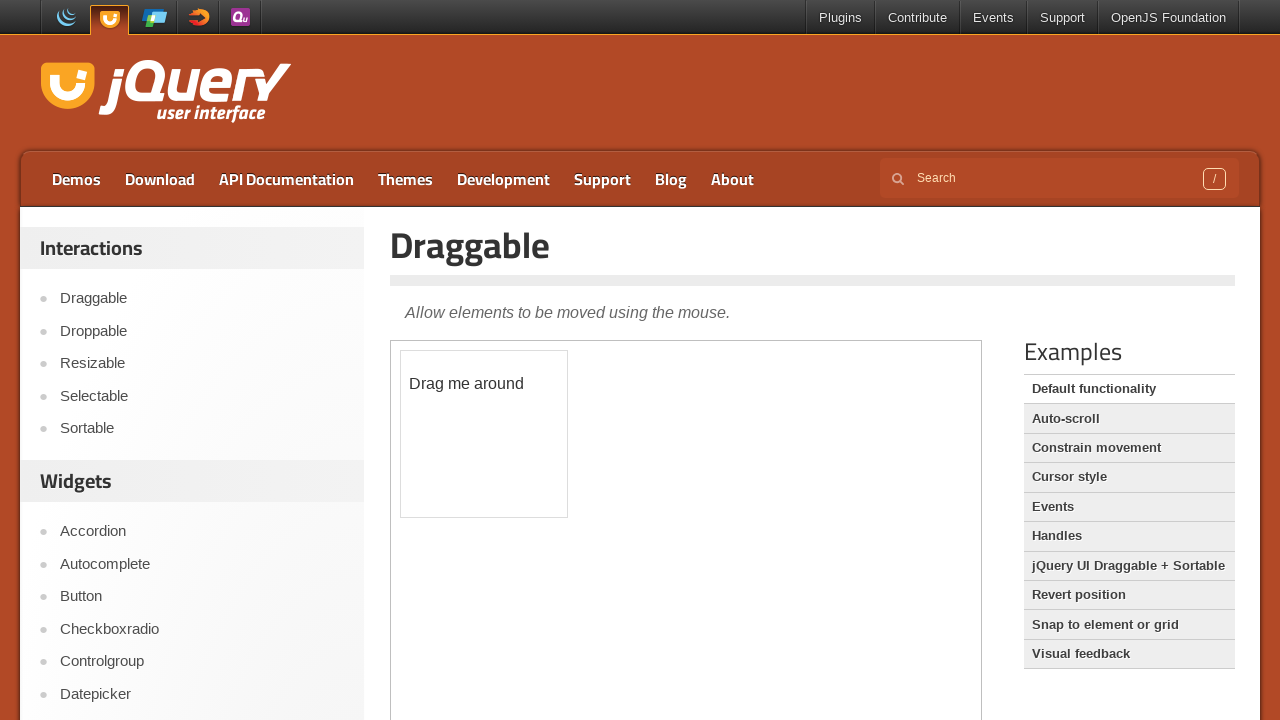

Navigated to jQuery UI draggable demo page
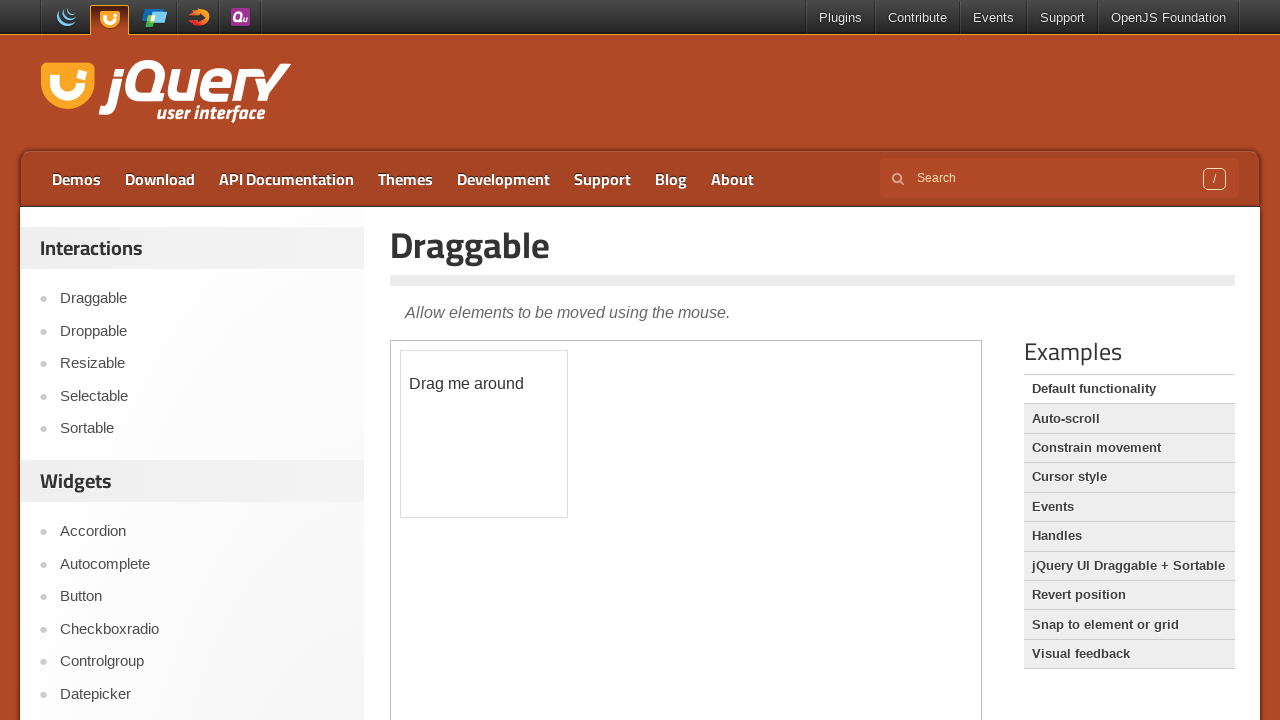

Located the demo iframe
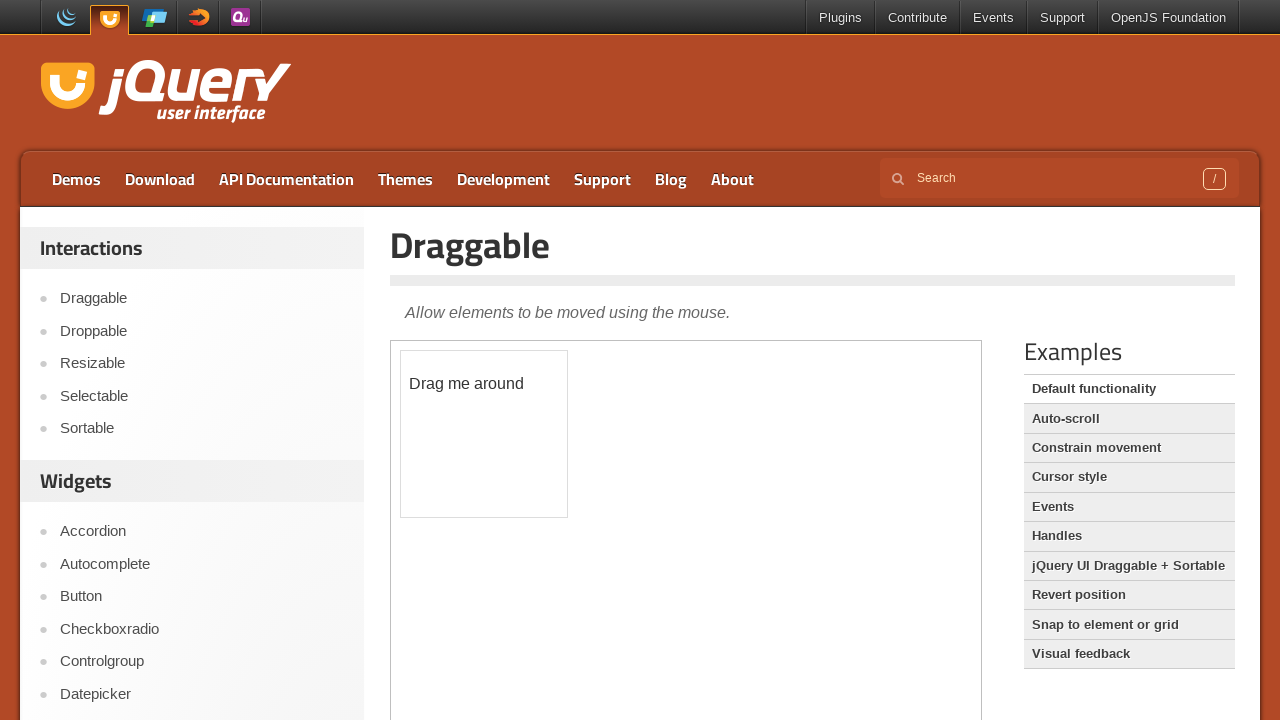

Verified draggable element is visible inside the iframe
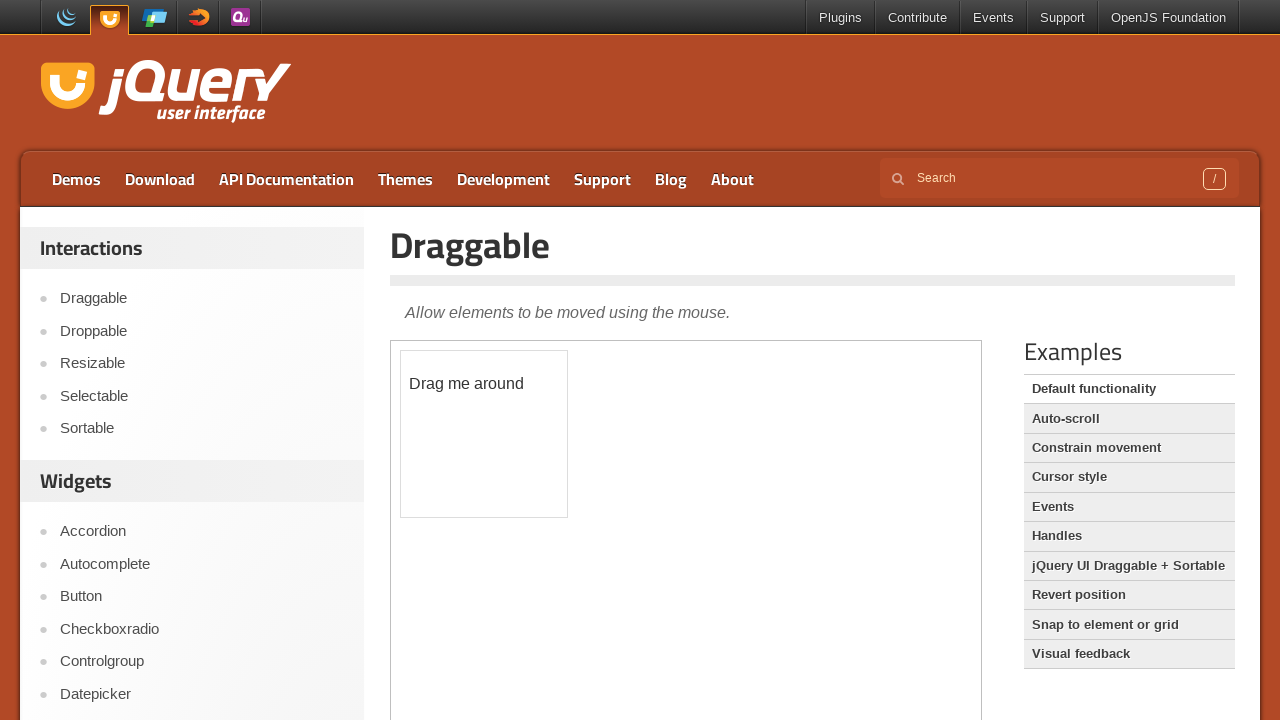

Clicked on the Droppable link, switching back to main content at (202, 331) on a:text('Droppable')
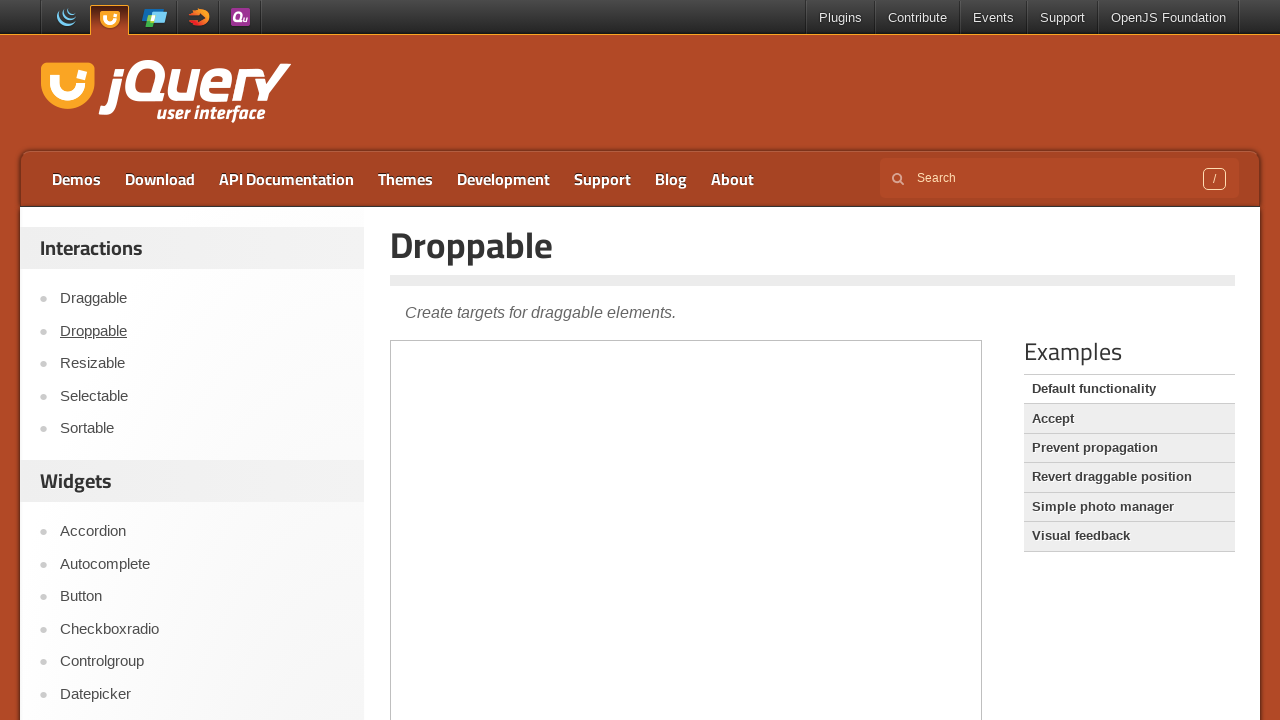

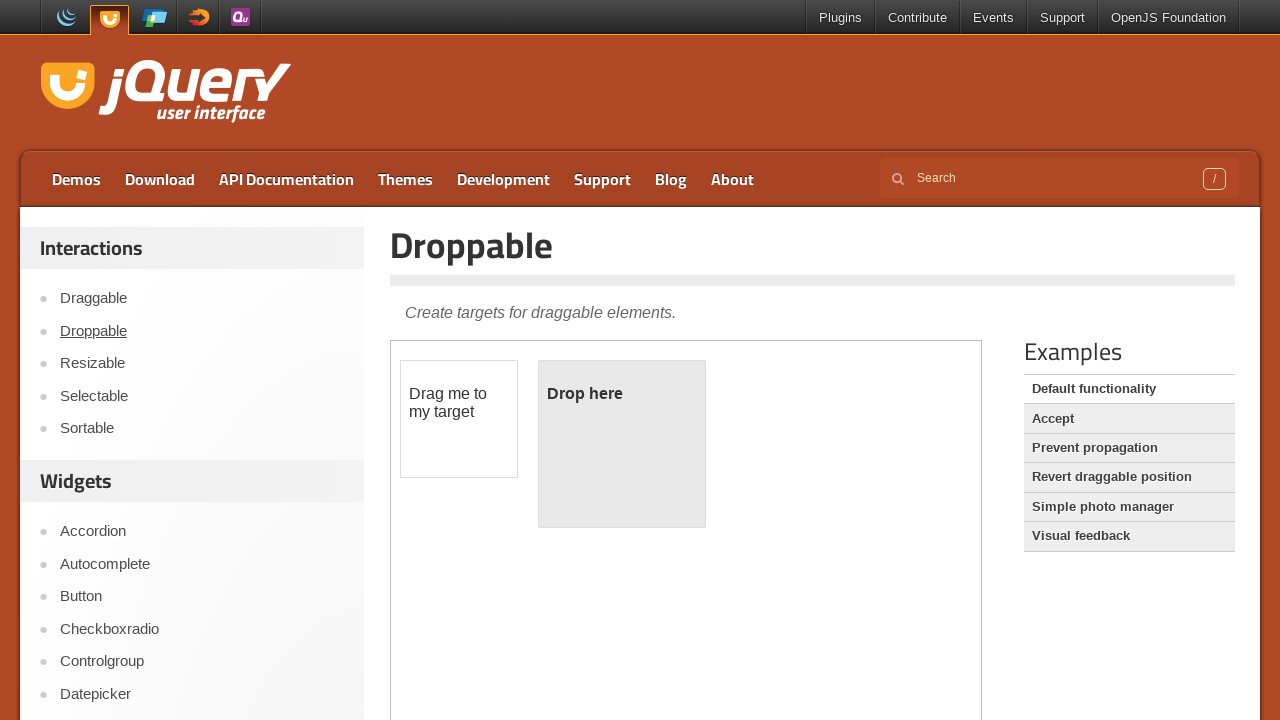